Tests switching to a new browser tab by clicking a button that opens a new tab, then switching focus to the newly opened window

Starting URL: https://formy-project.herokuapp.com/switch-window

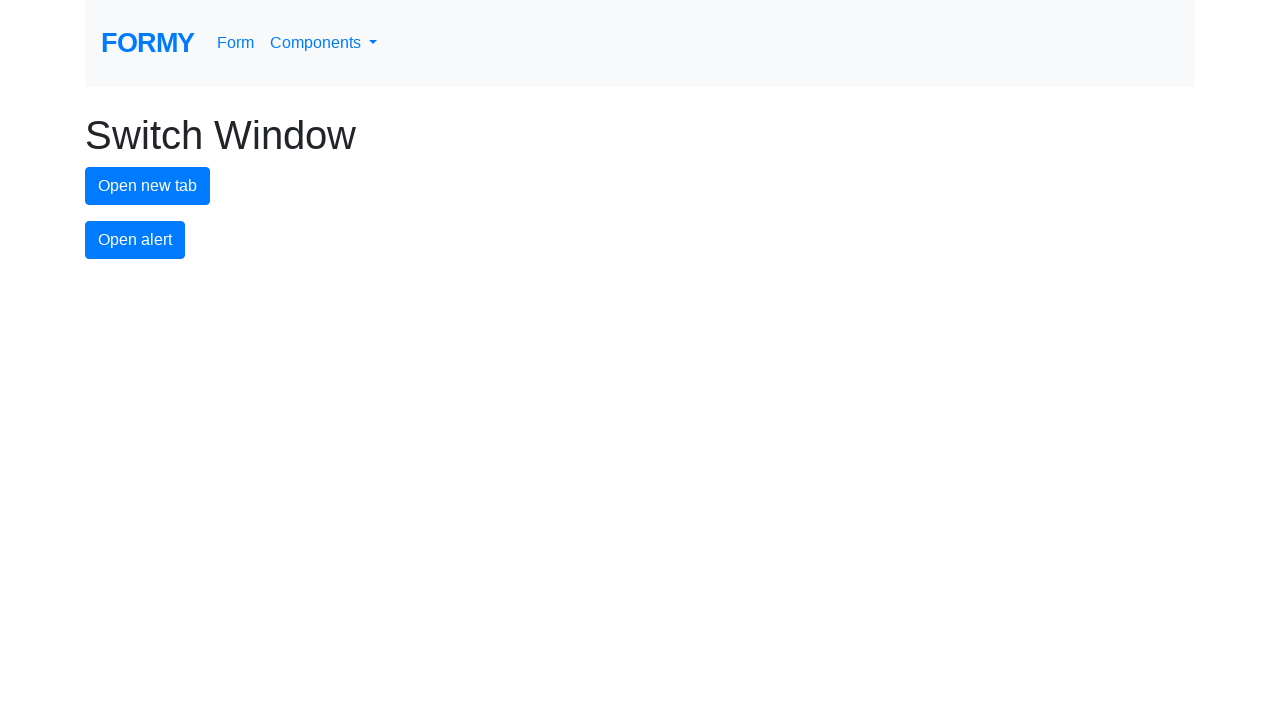

Clicked new tab button to open a new window at (148, 186) on #new-tab-button
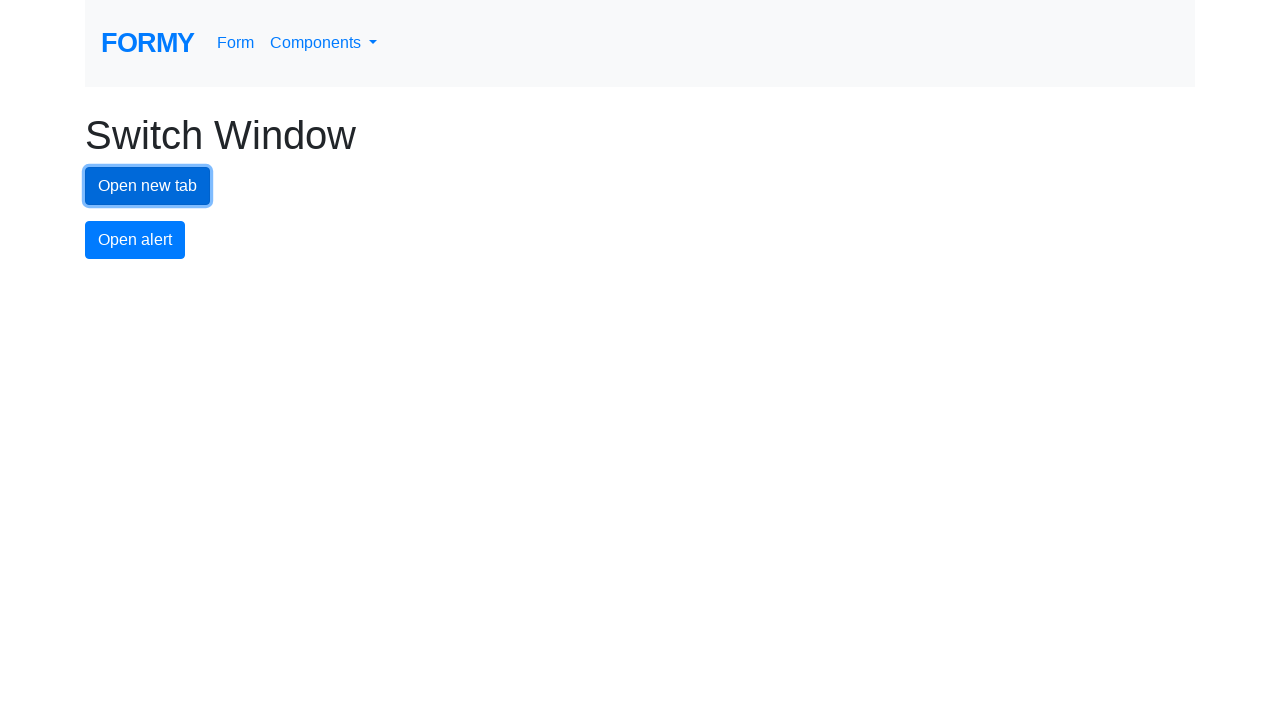

Clicked new tab button and detected new page opening at (148, 186) on #new-tab-button
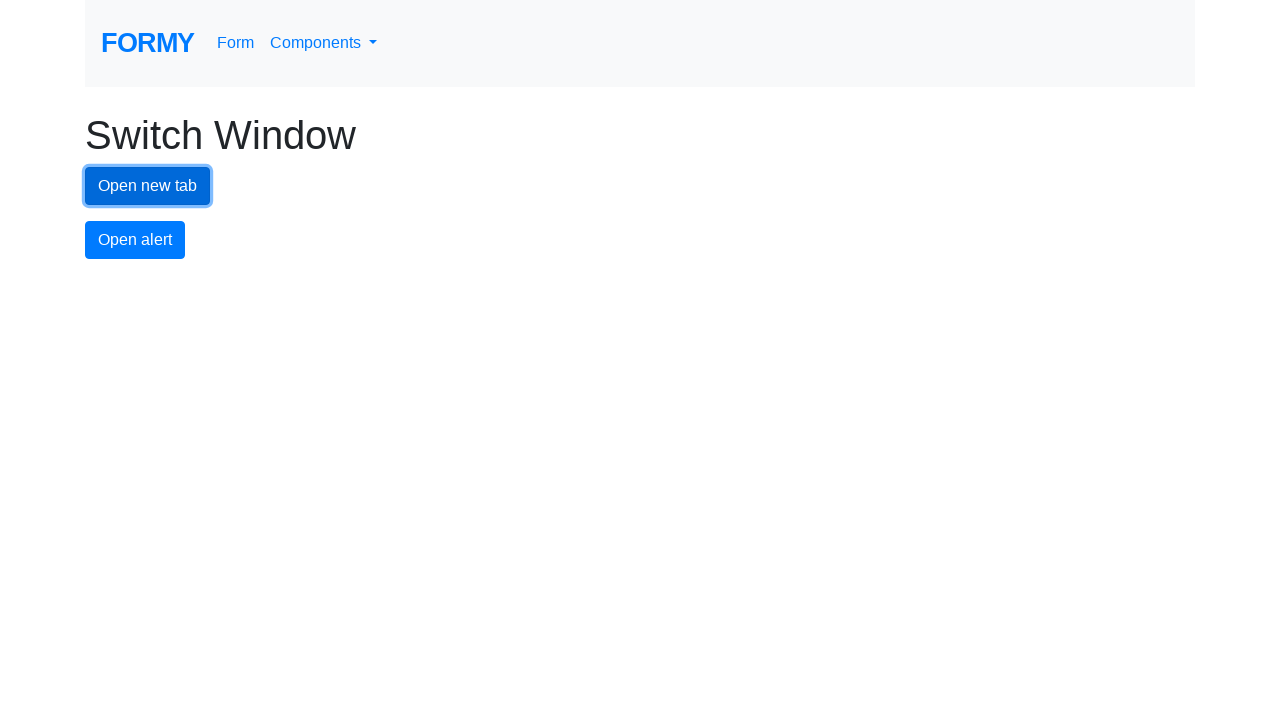

Switched focus to the newly opened tab
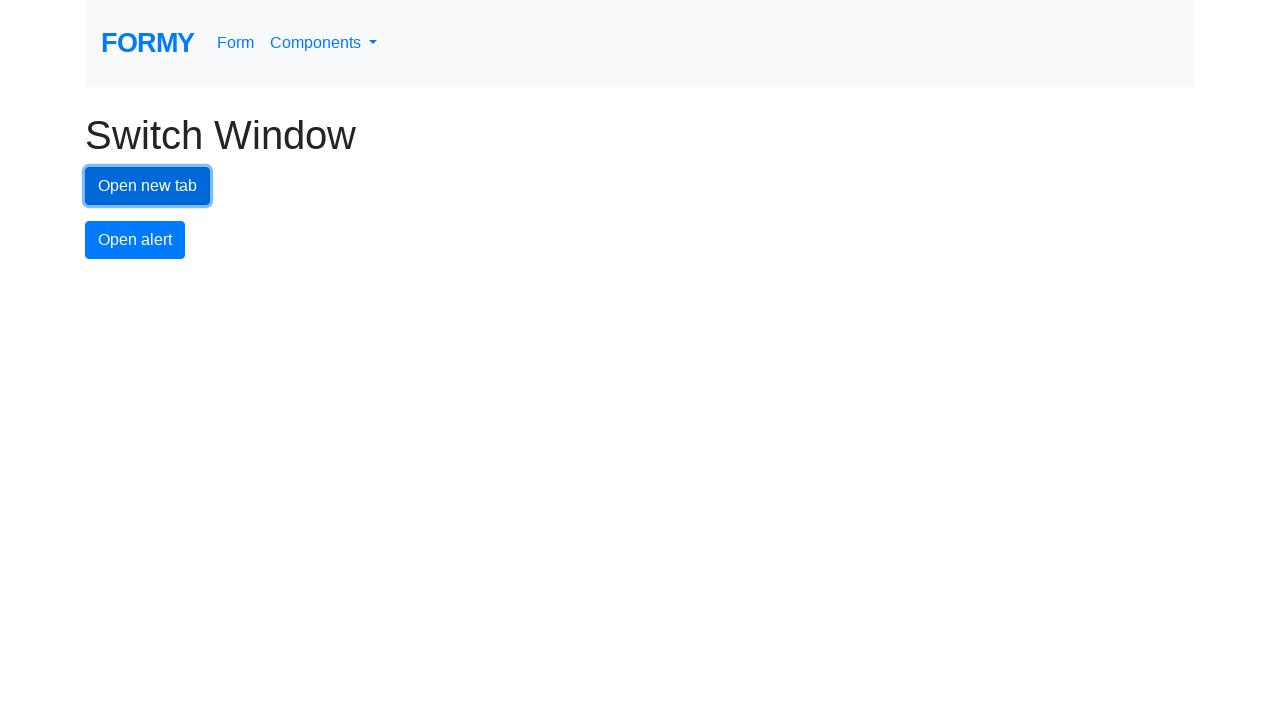

New page finished loading
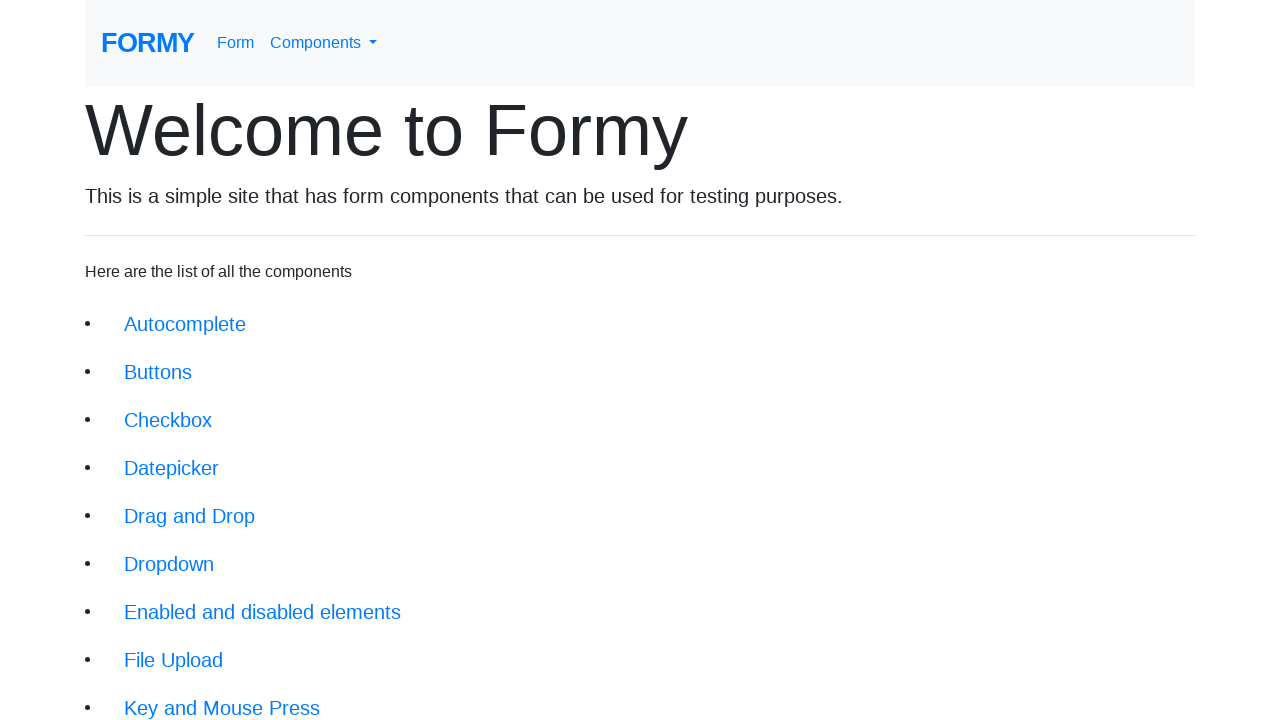

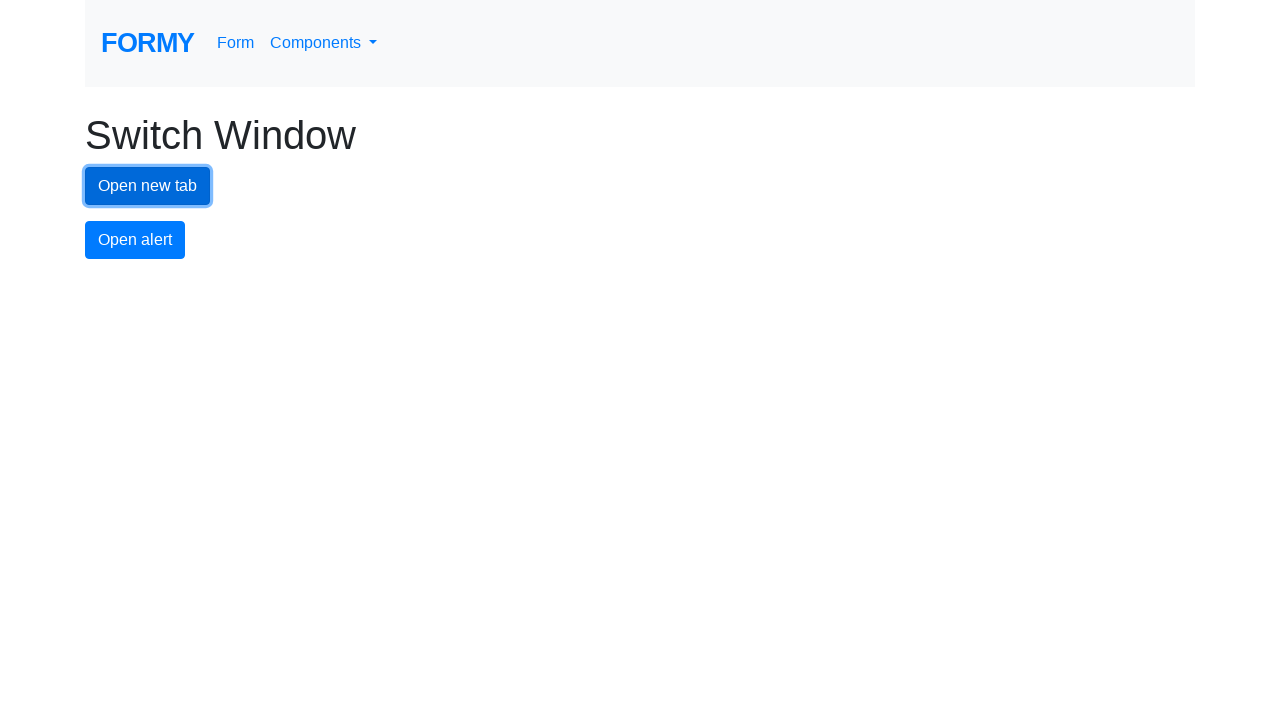